Tests click and hold functionality to select multiple consecutive items from a list

Starting URL: https://automationfc.github.io/jquery-selectable/

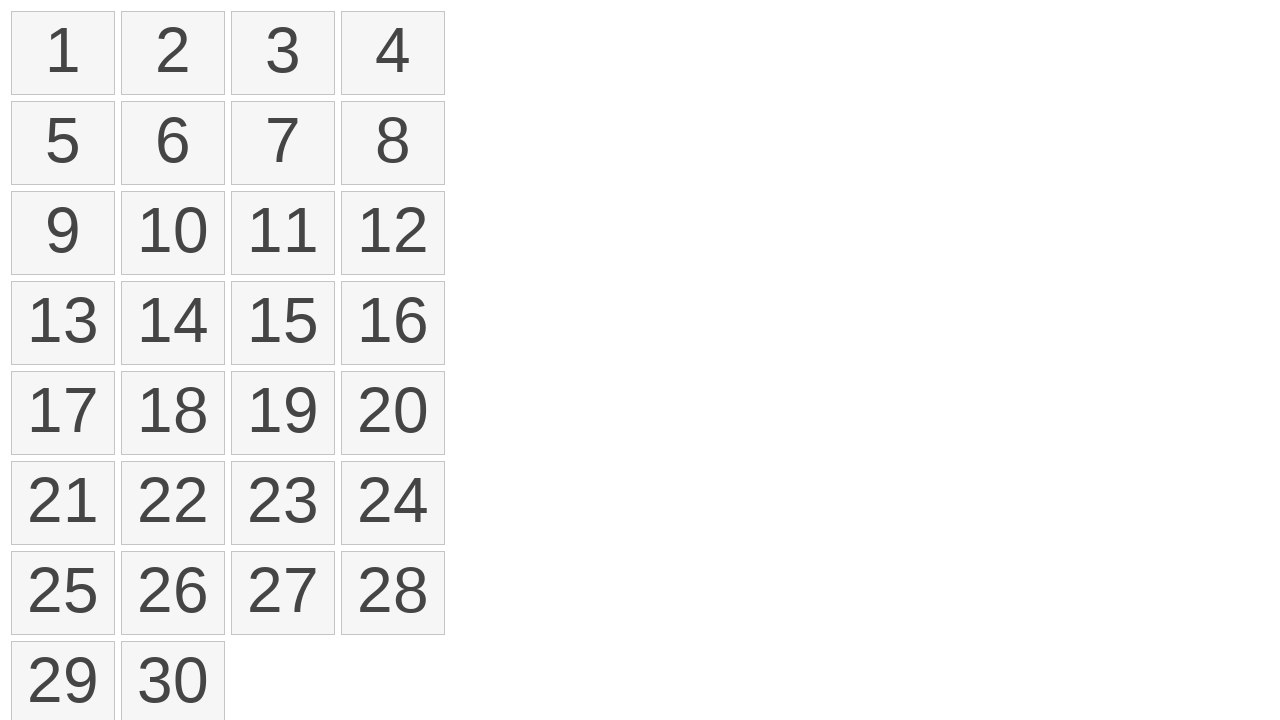

Located all selectable list items
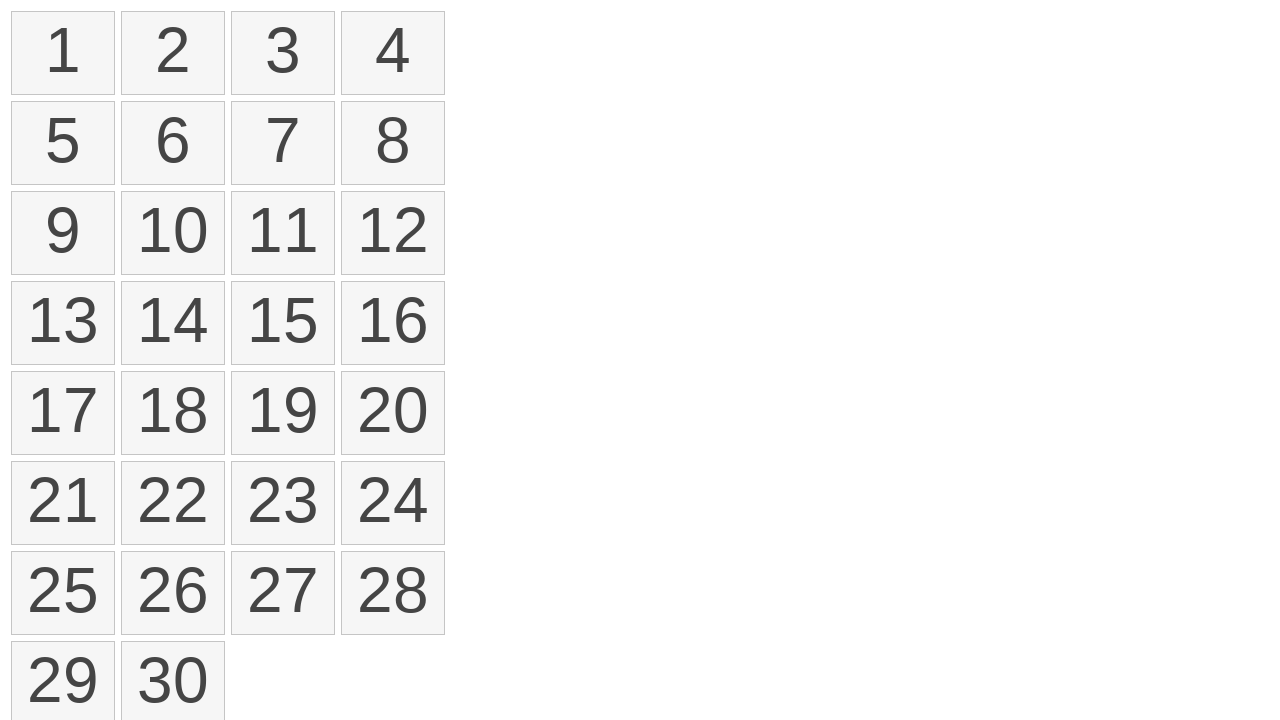

Moved mouse to first item position at (16, 16)
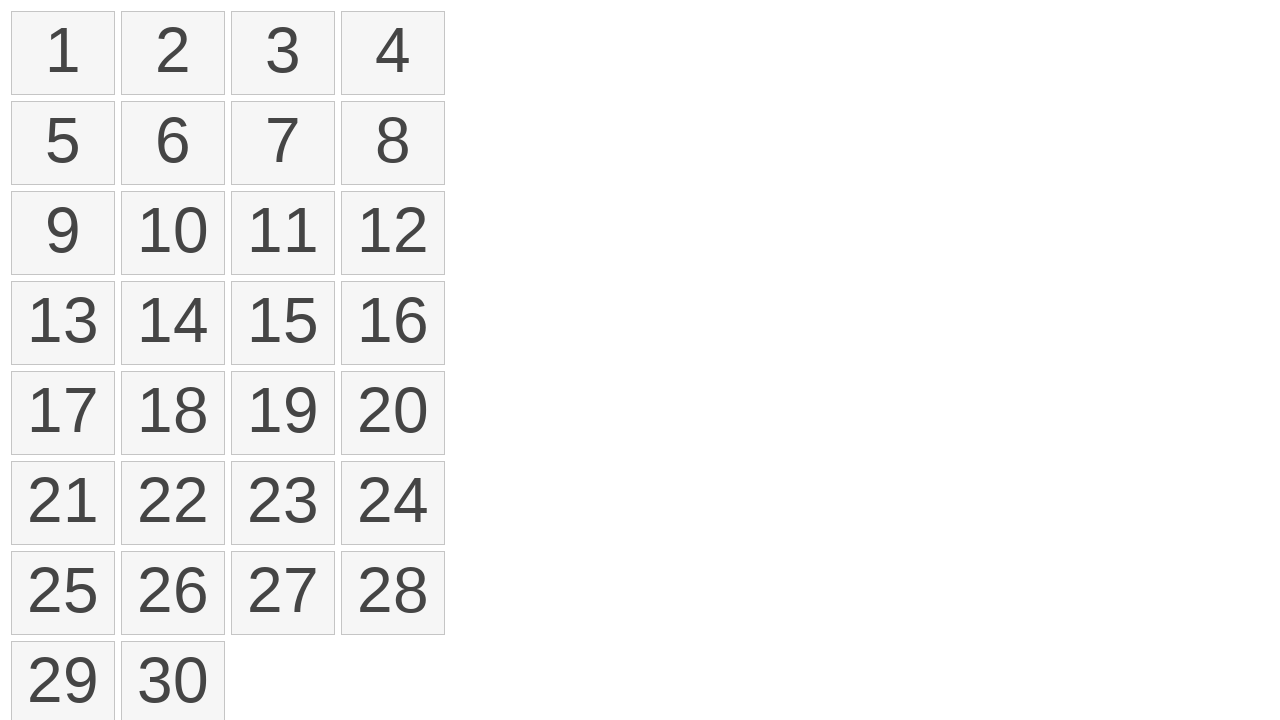

Pressed mouse button down on first item at (16, 16)
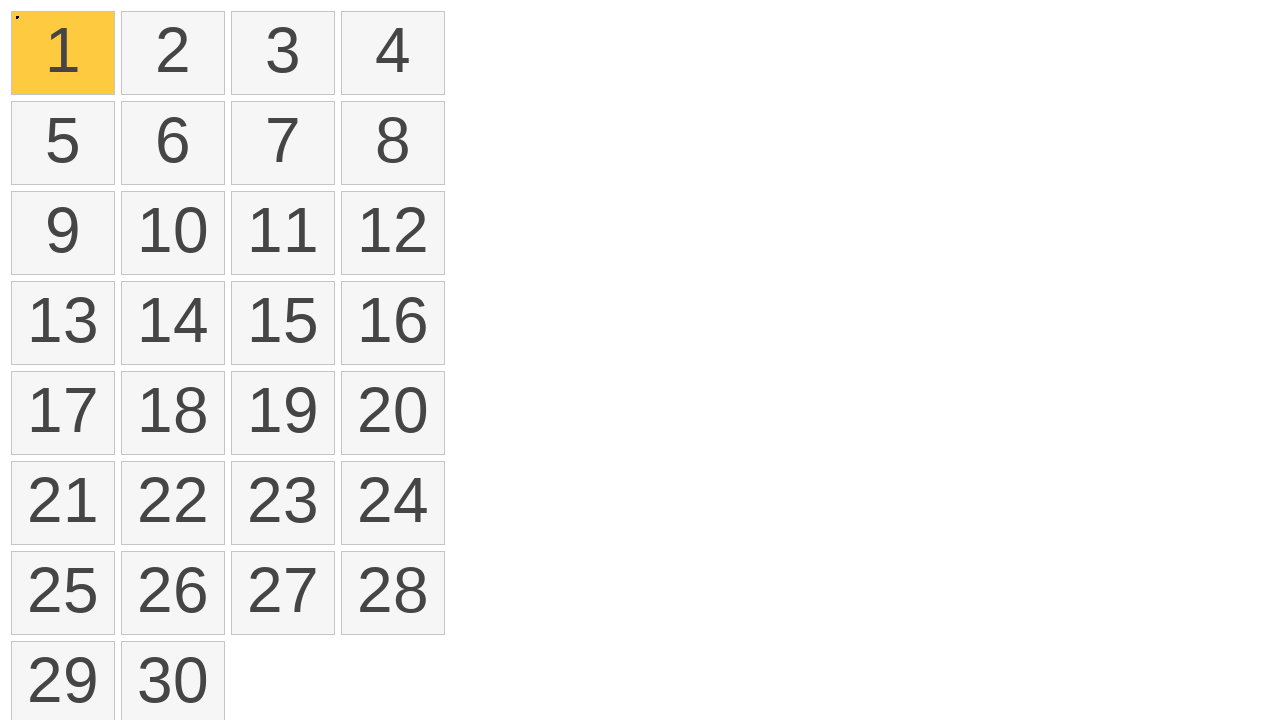

Dragged mouse to 15th item while holding button at (236, 286)
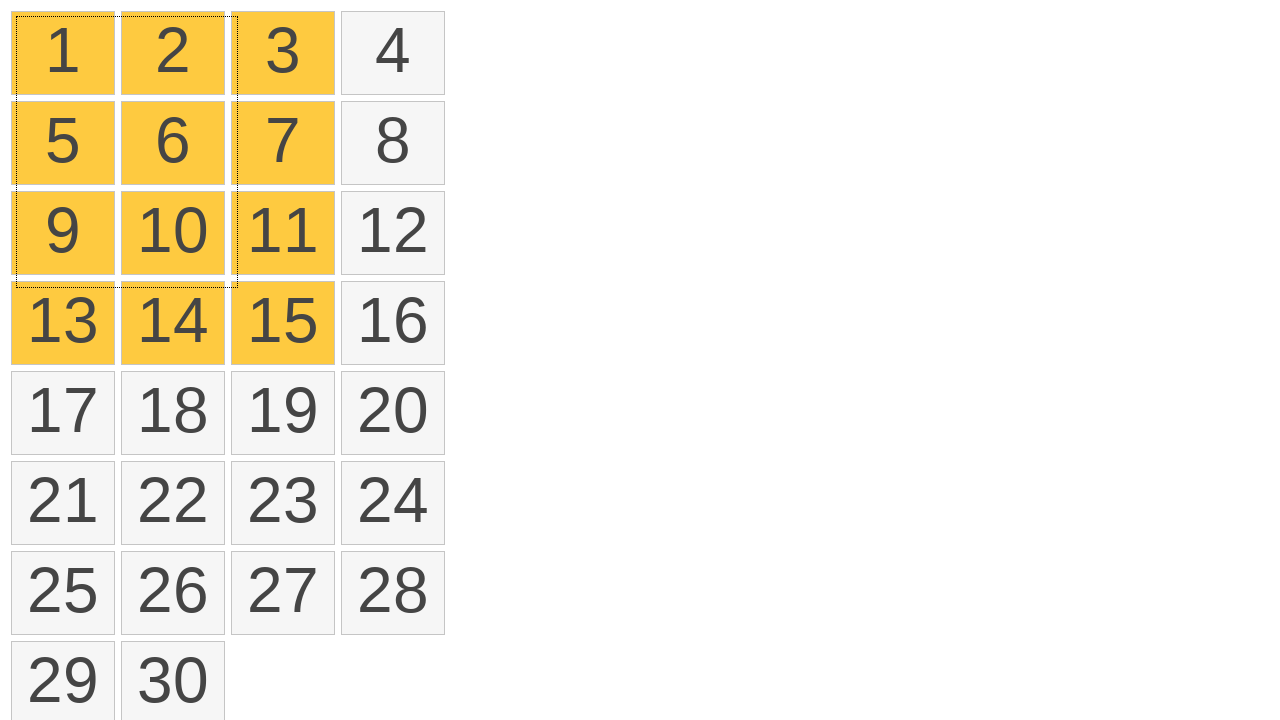

Released mouse button to complete selection drag at (236, 286)
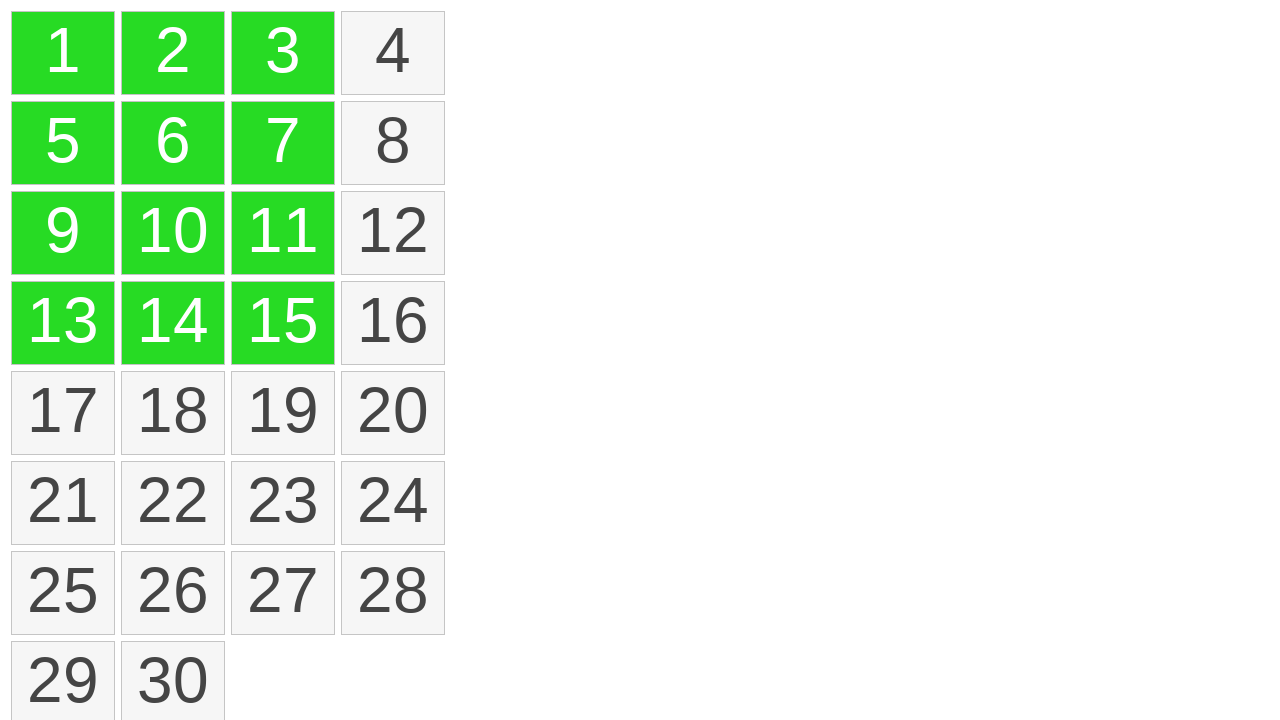

Located all selected items
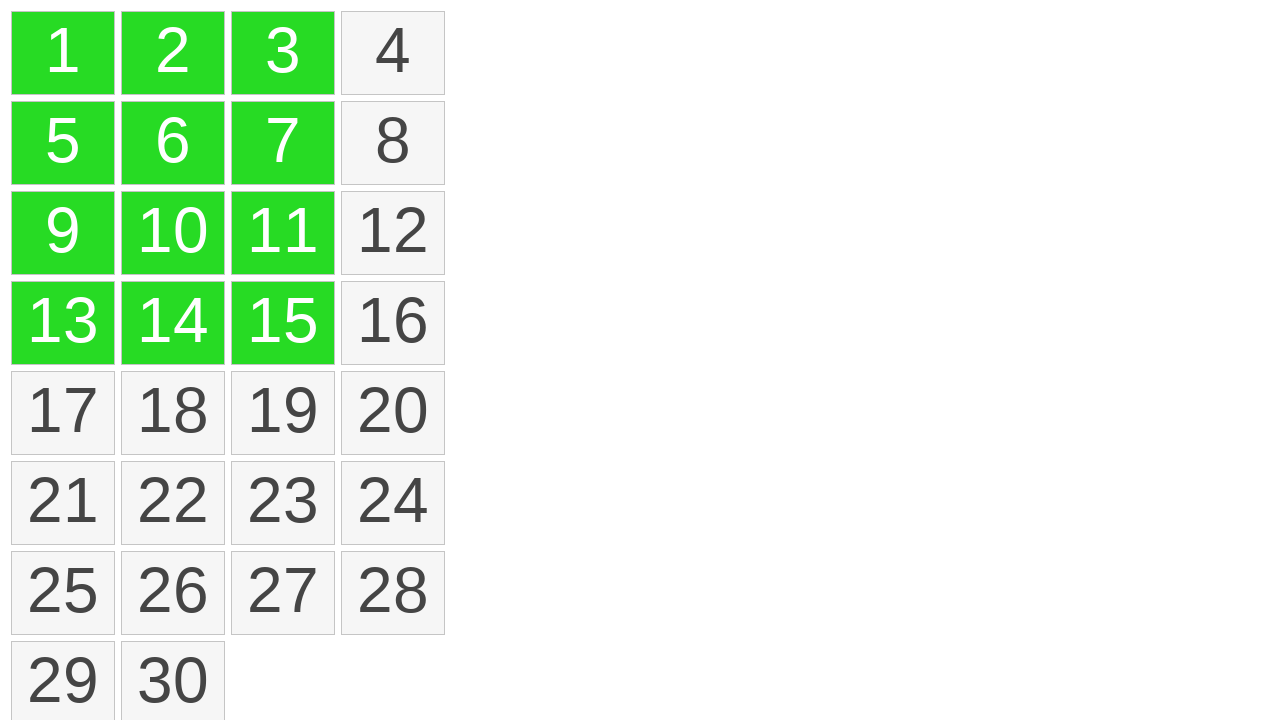

Verified that 12 items are selected as expected
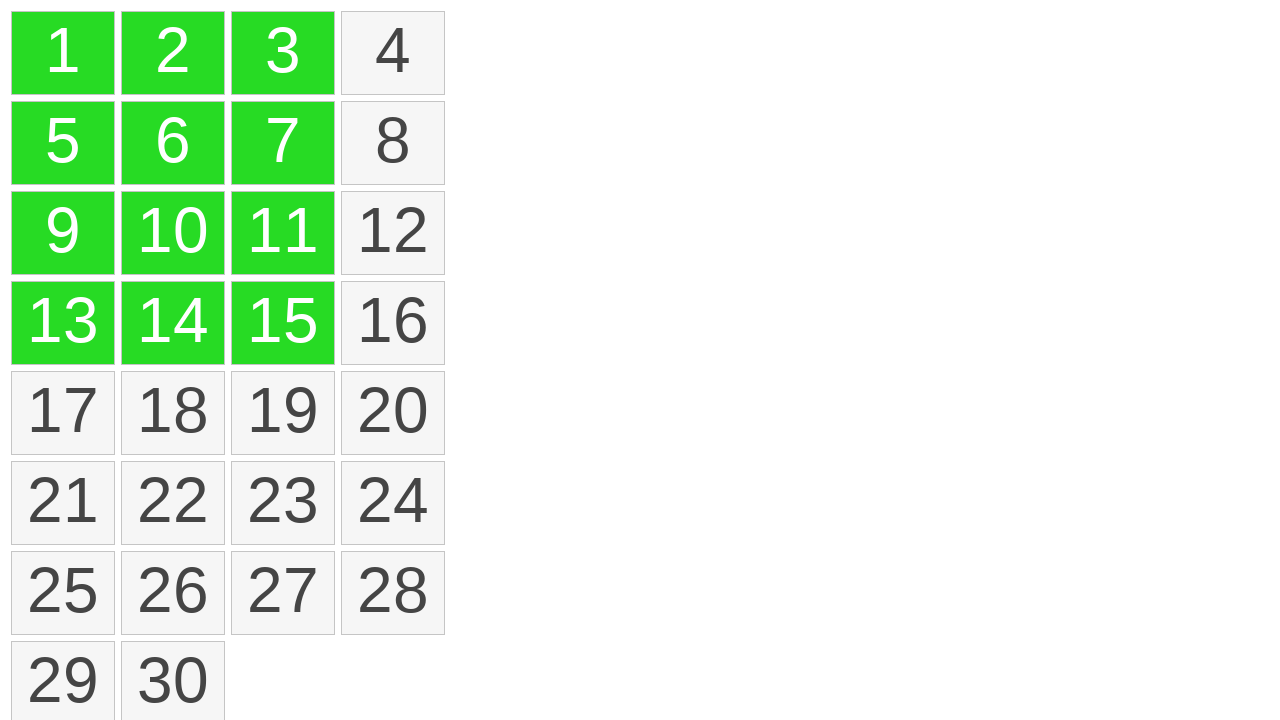

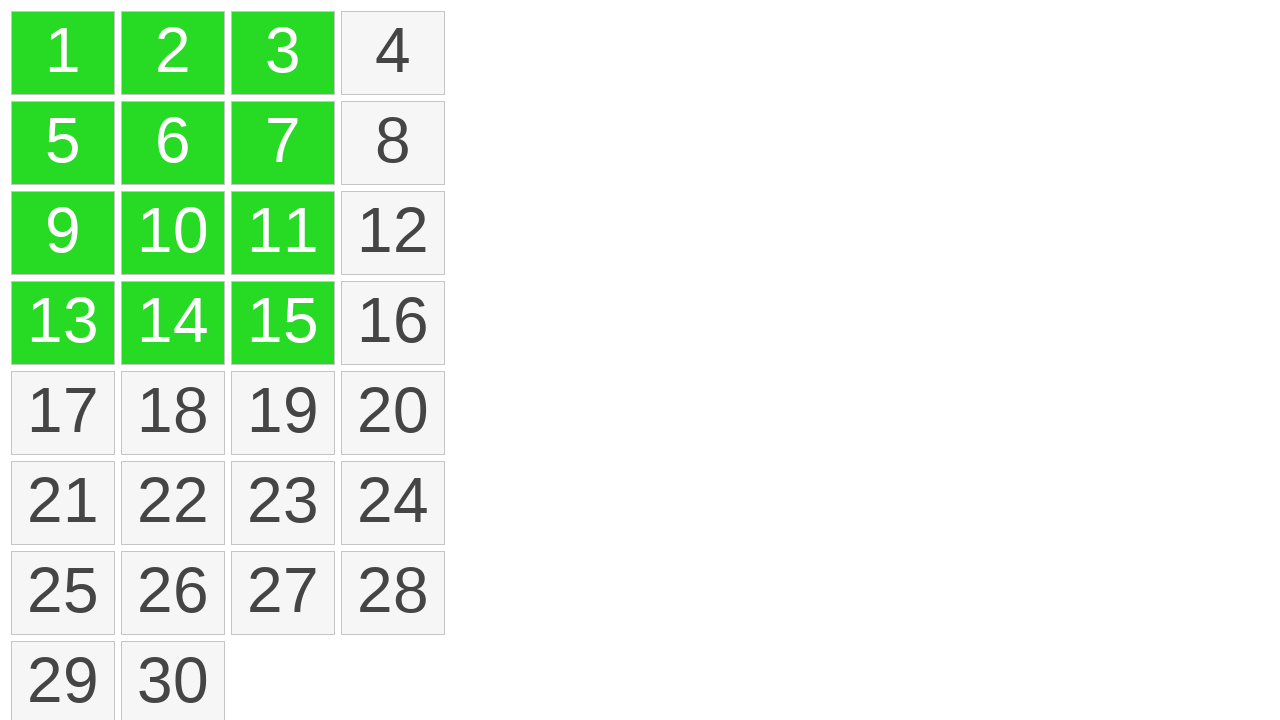